Tests window handling by clicking a link that opens a new window/tab, switching to the new window to verify its content, and then switching back to the original window to verify it still displays correctly.

Starting URL: https://the-internet.herokuapp.com/windows

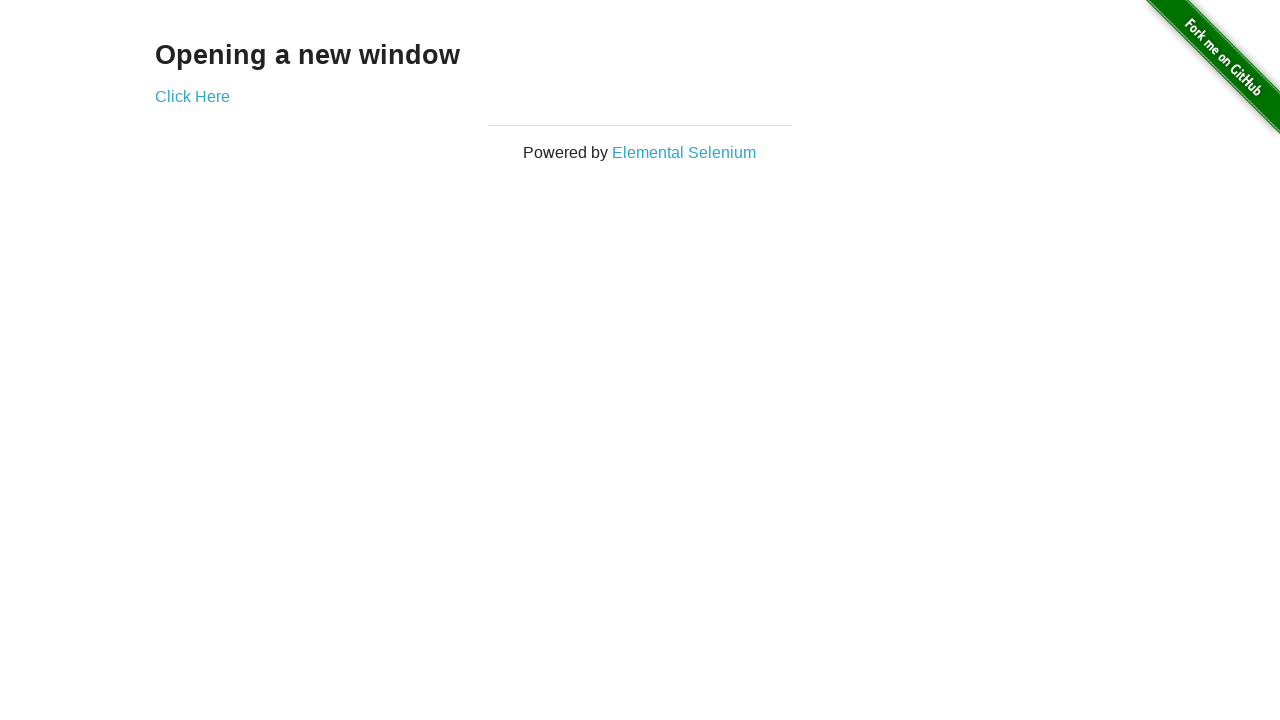

Waited for h3 selector to load
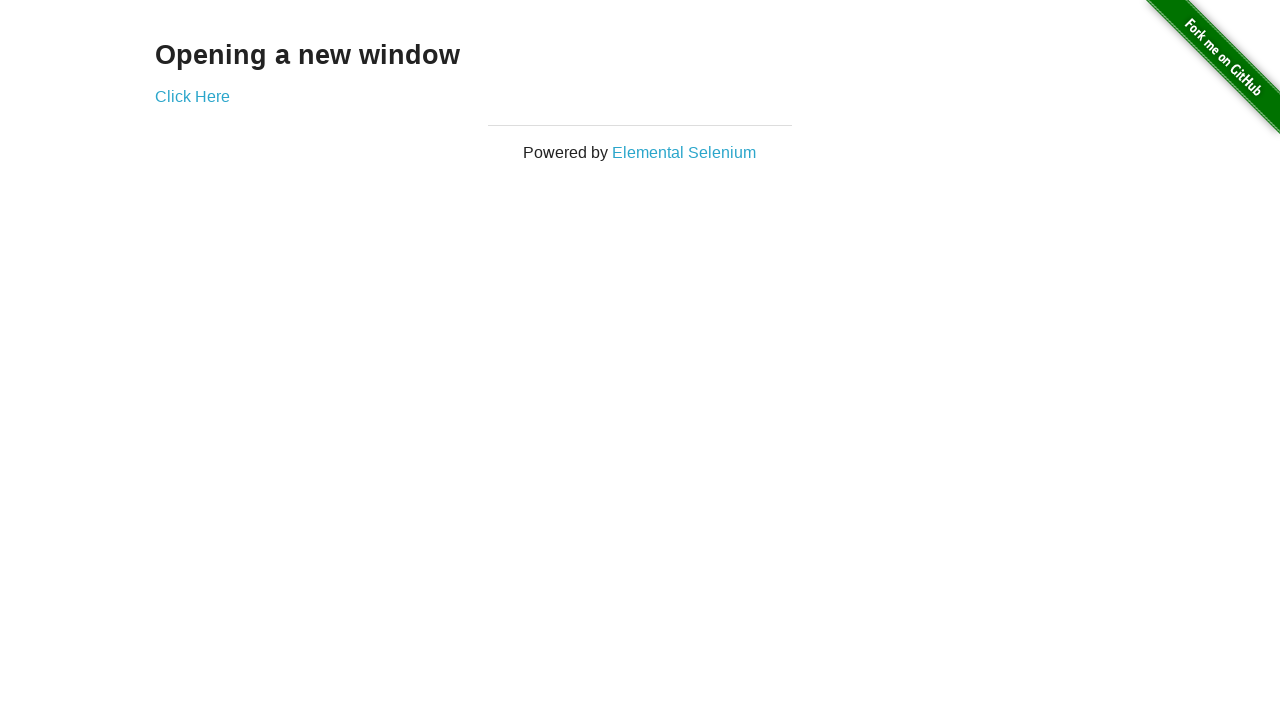

Verified h3 text is 'Opening a new window'
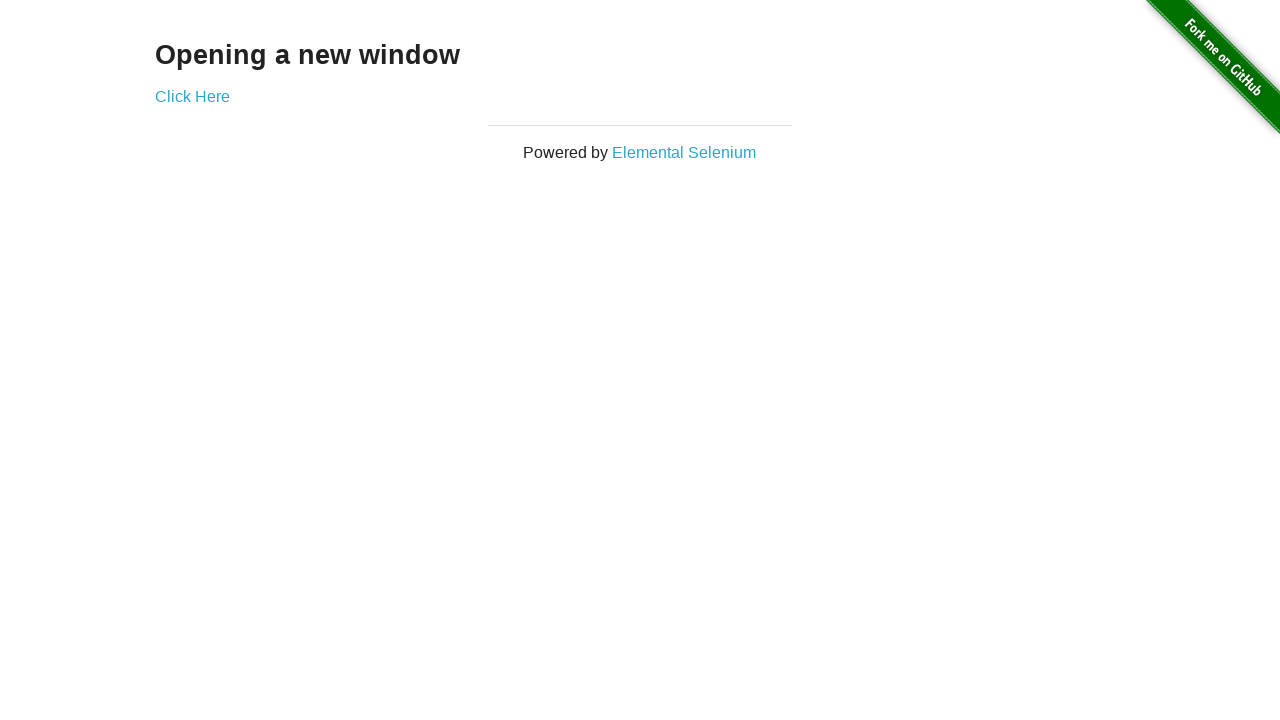

Verified original page title is 'The Internet'
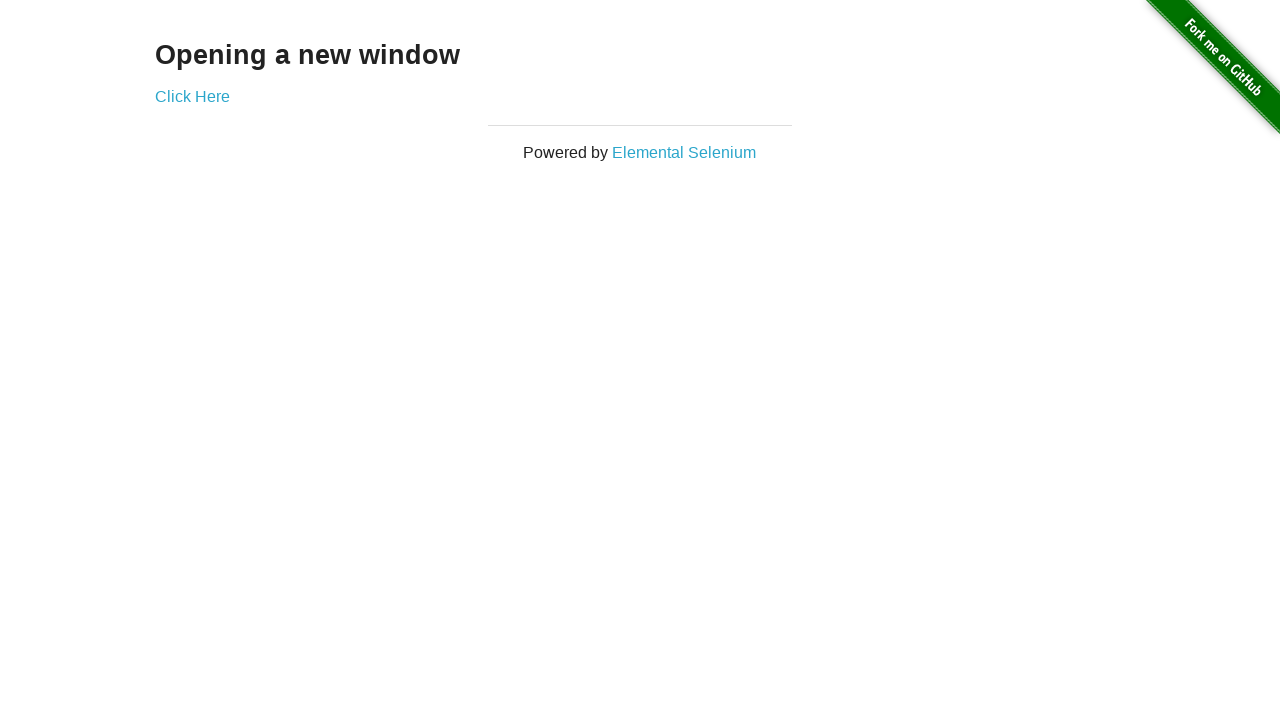

Clicked 'Click Here' link to open new window at (192, 96) on text=Click Here
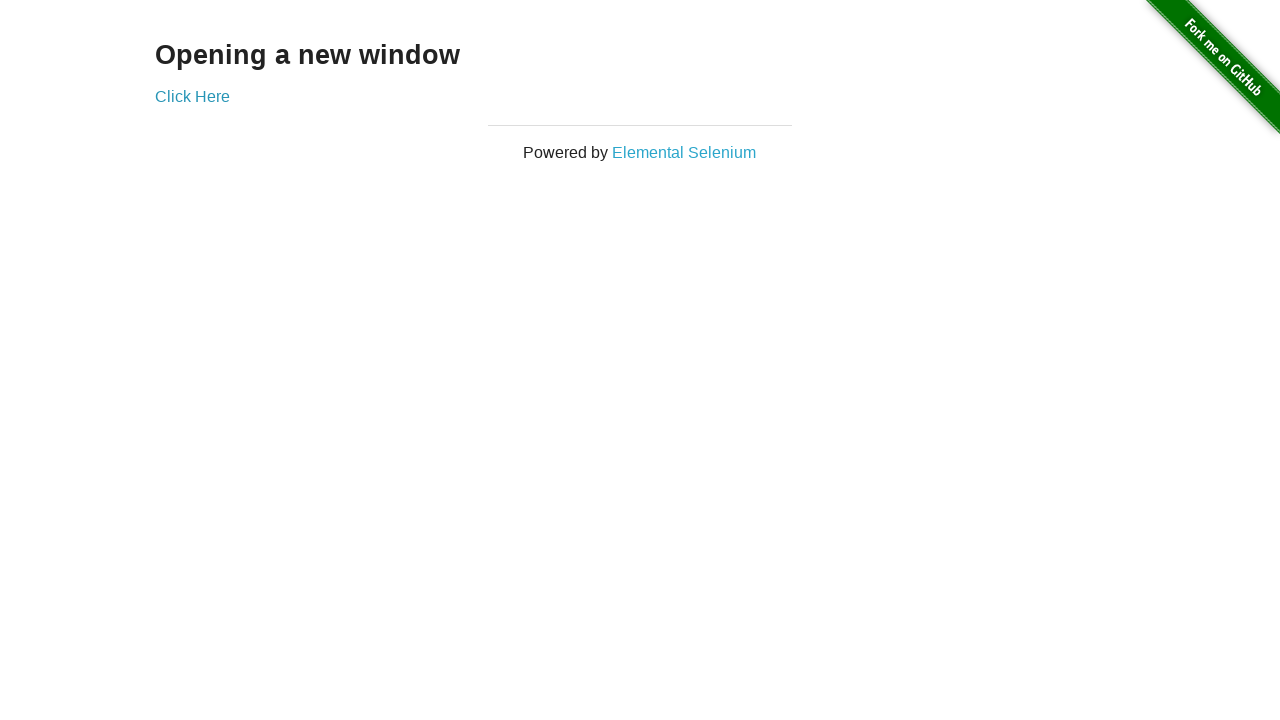

New window loaded and ready
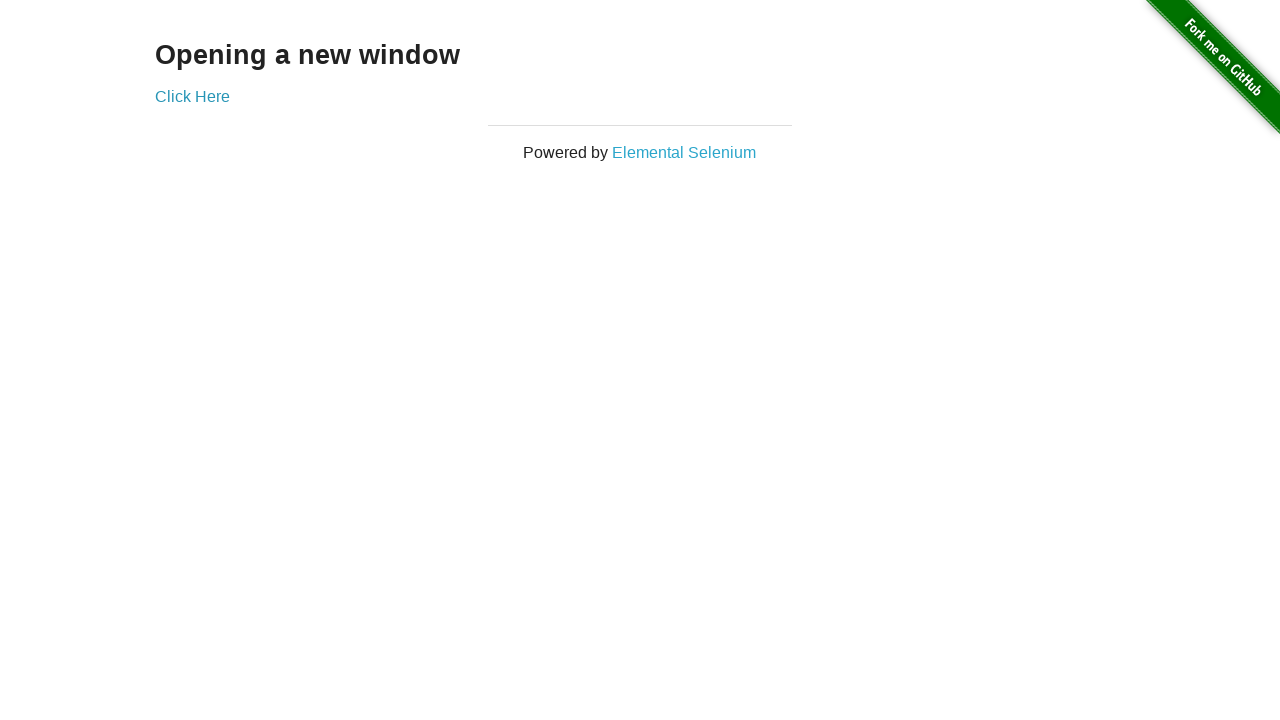

Verified new window title is 'New Window'
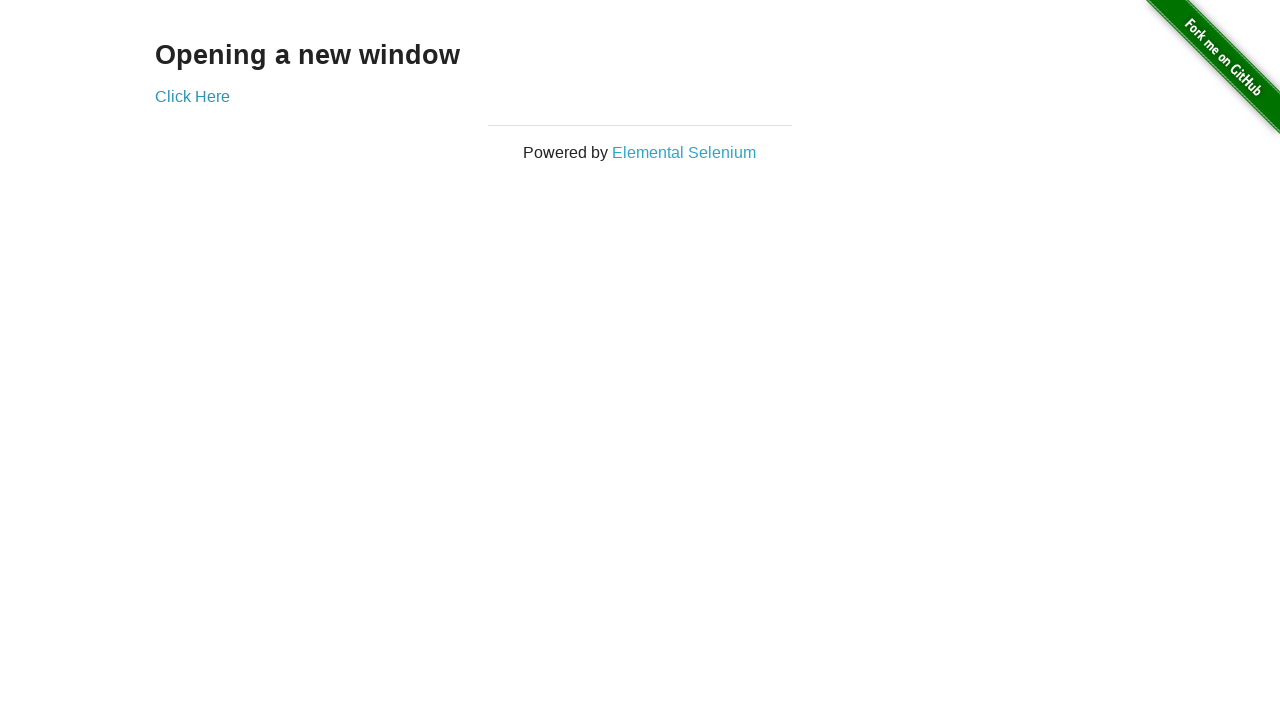

Verified new window h3 text is 'New Window'
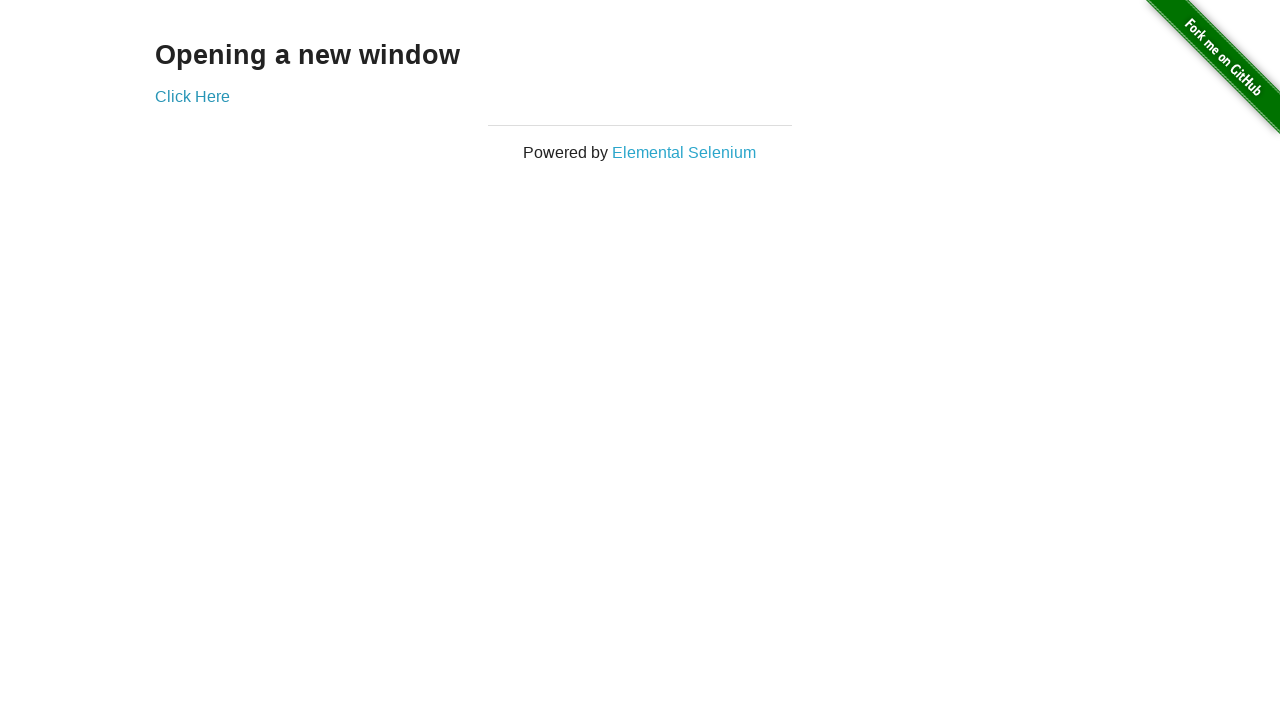

Switched back to original window
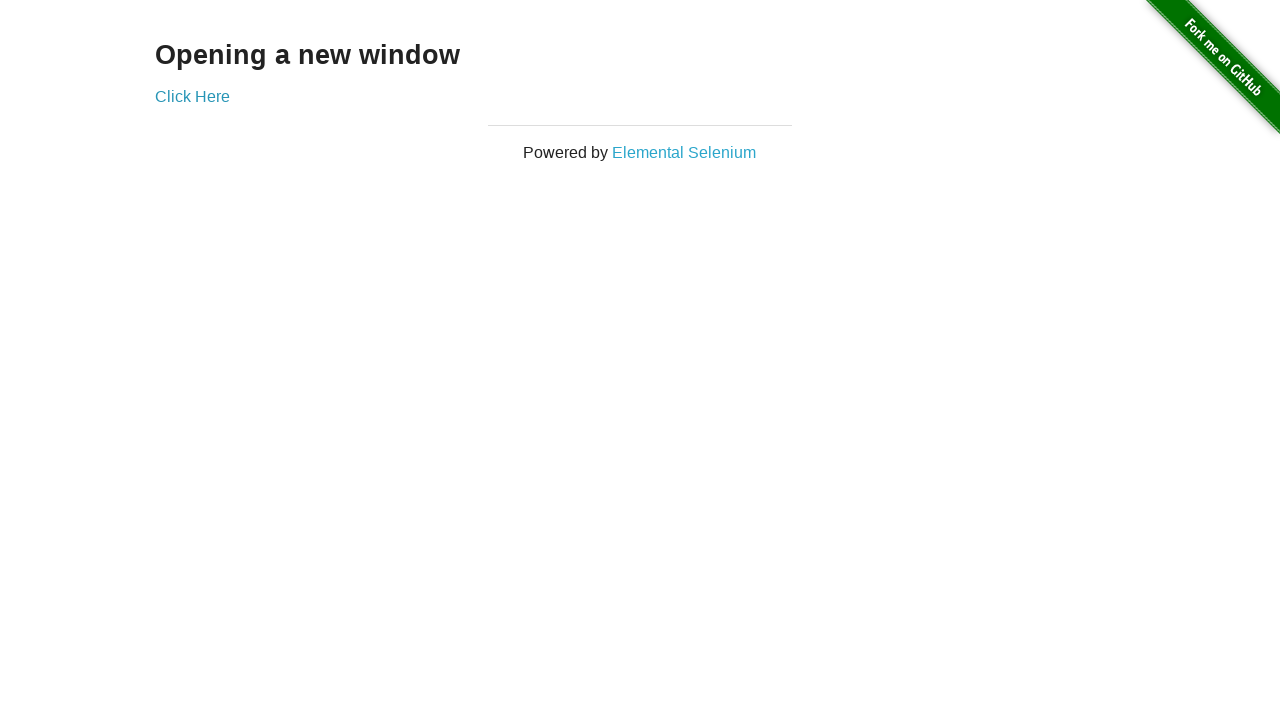

Verified original page title is still 'The Internet'
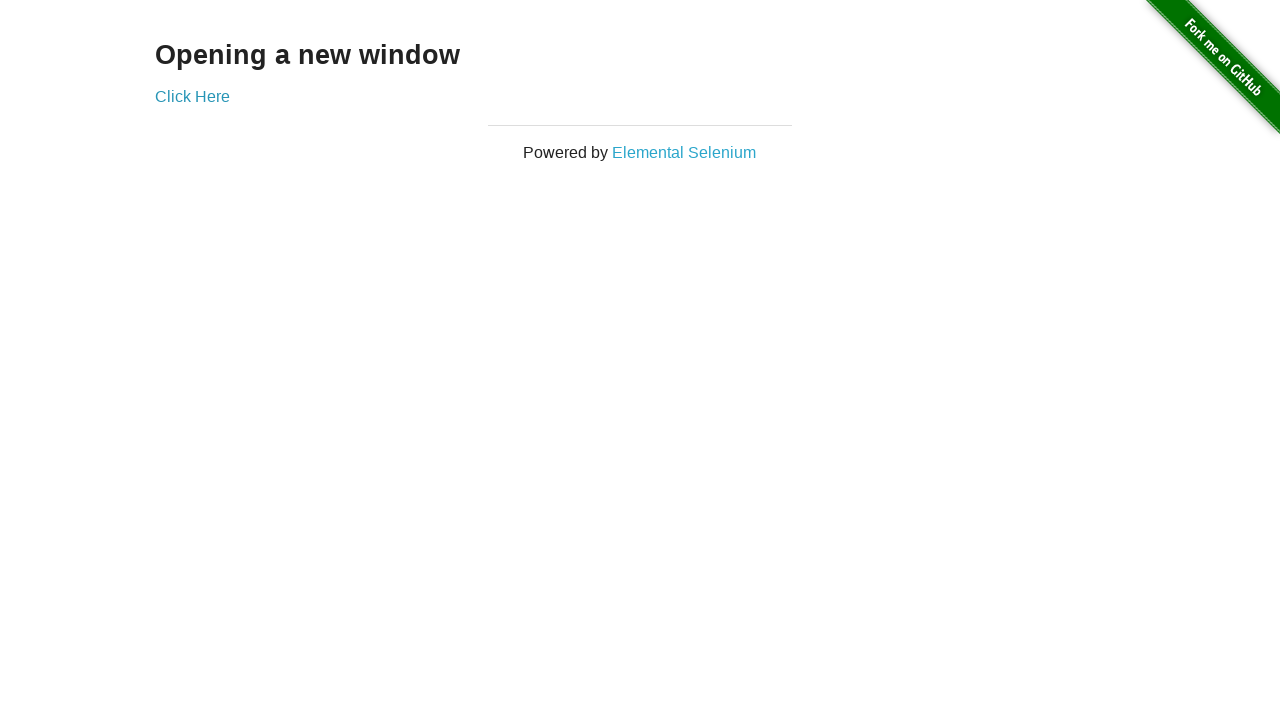

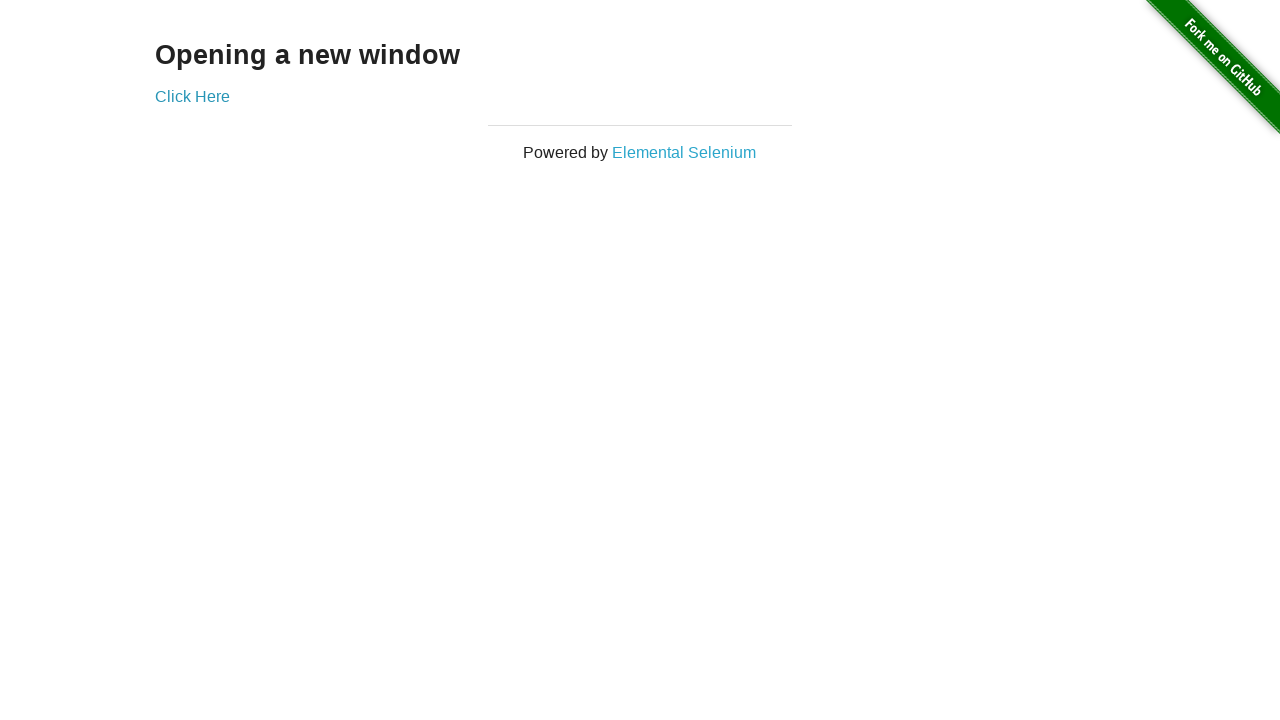